Tests flight search functionality by selecting departure and destination cities, then clicking find flights button

Starting URL: https://blazedemo.com/

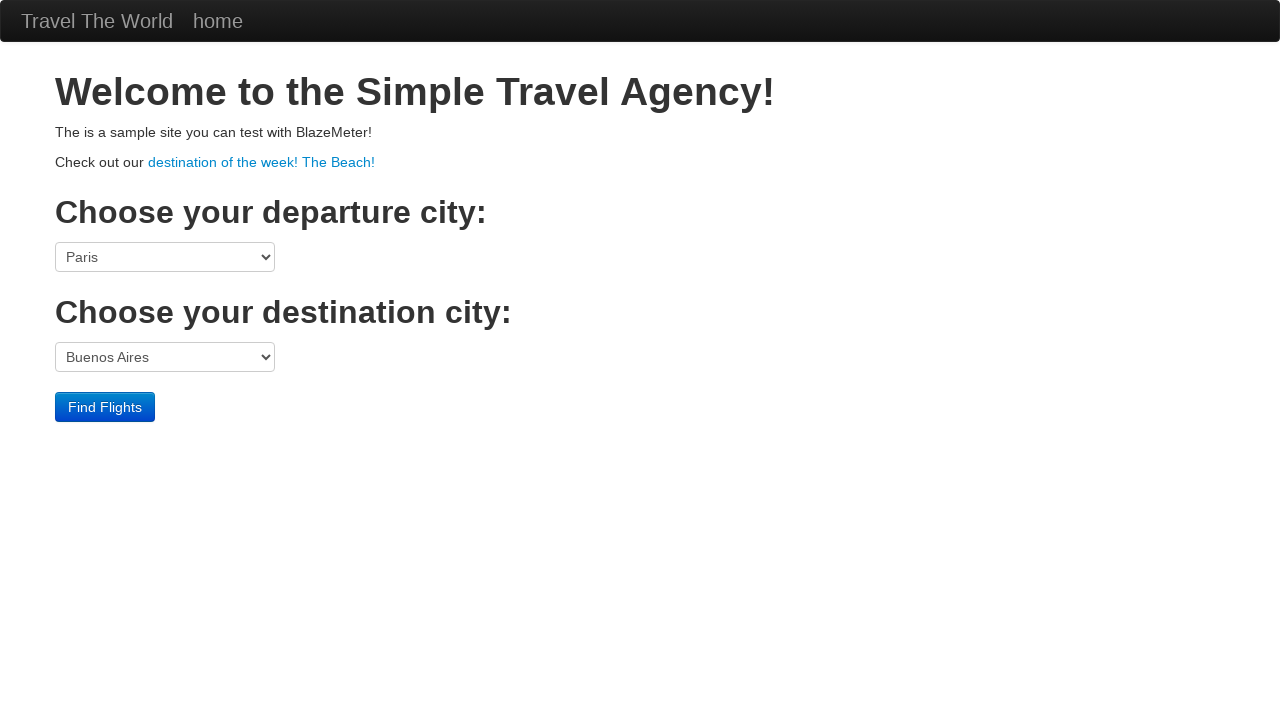

Selected Boston as departure city from dropdown on select[name='fromPort']
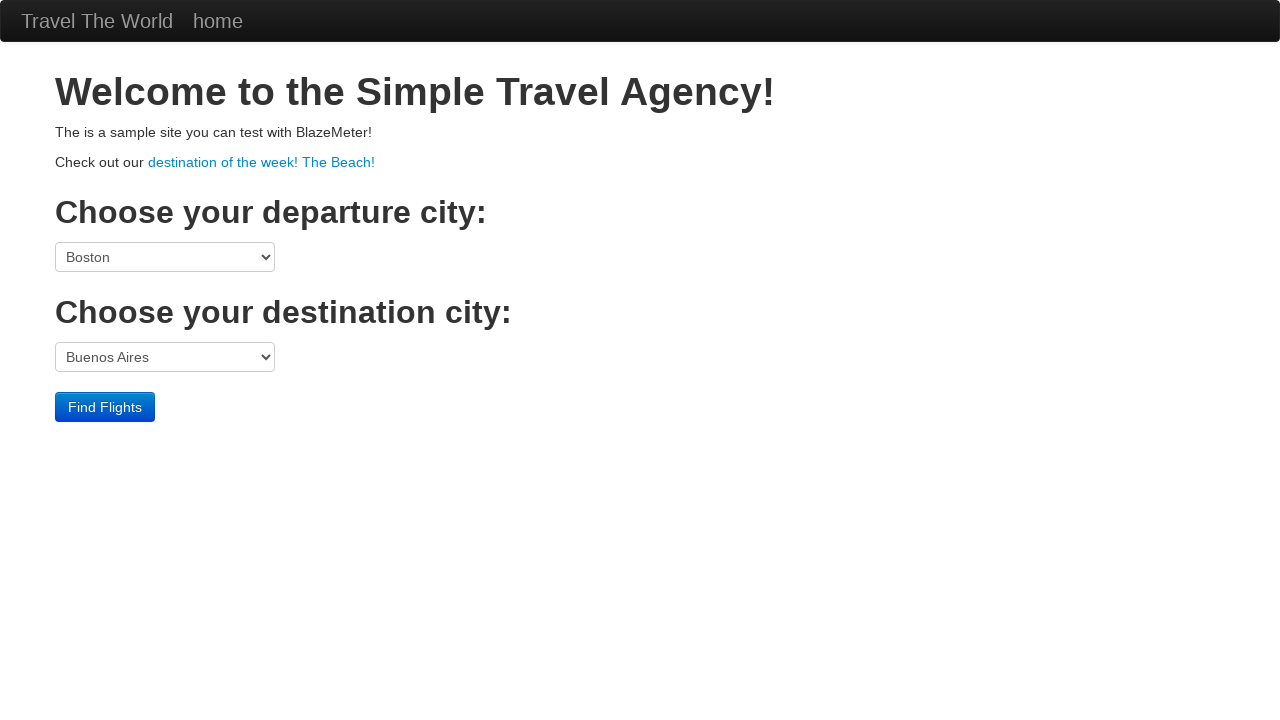

Selected London as destination city from dropdown on select[name='toPort']
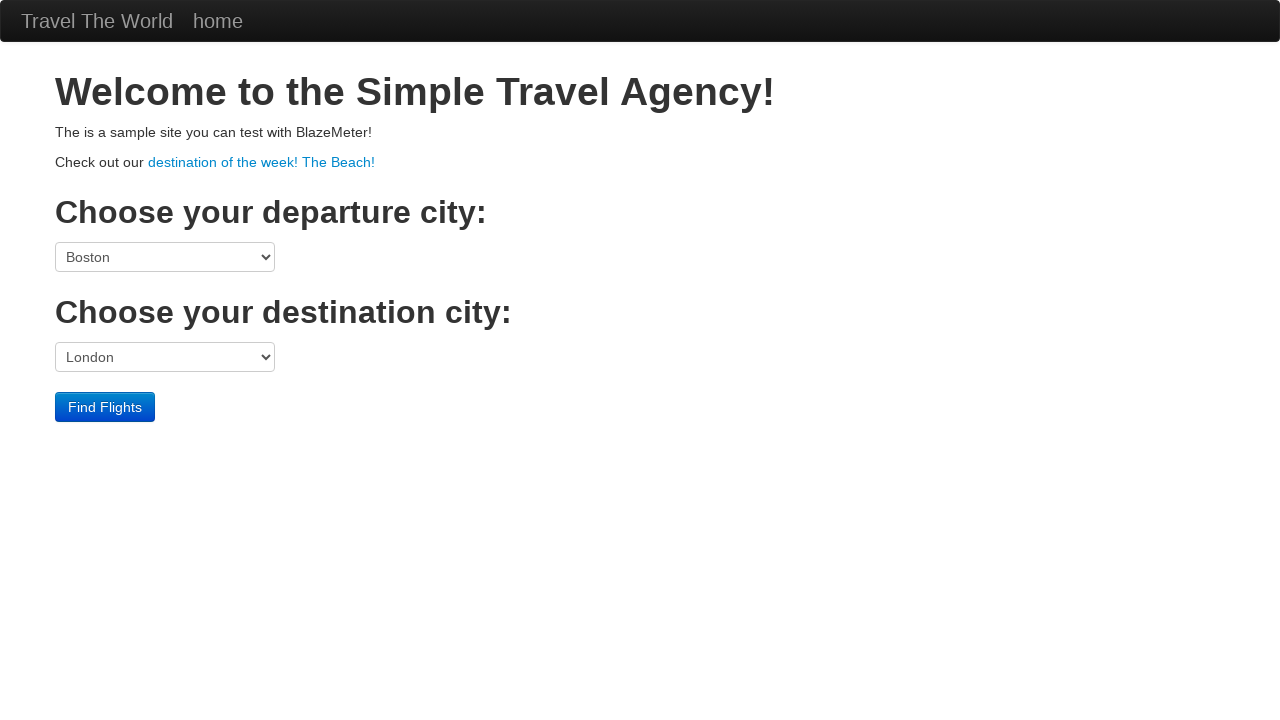

Clicked Find Flights button to search for flights at (105, 407) on input[value='Find Flights']
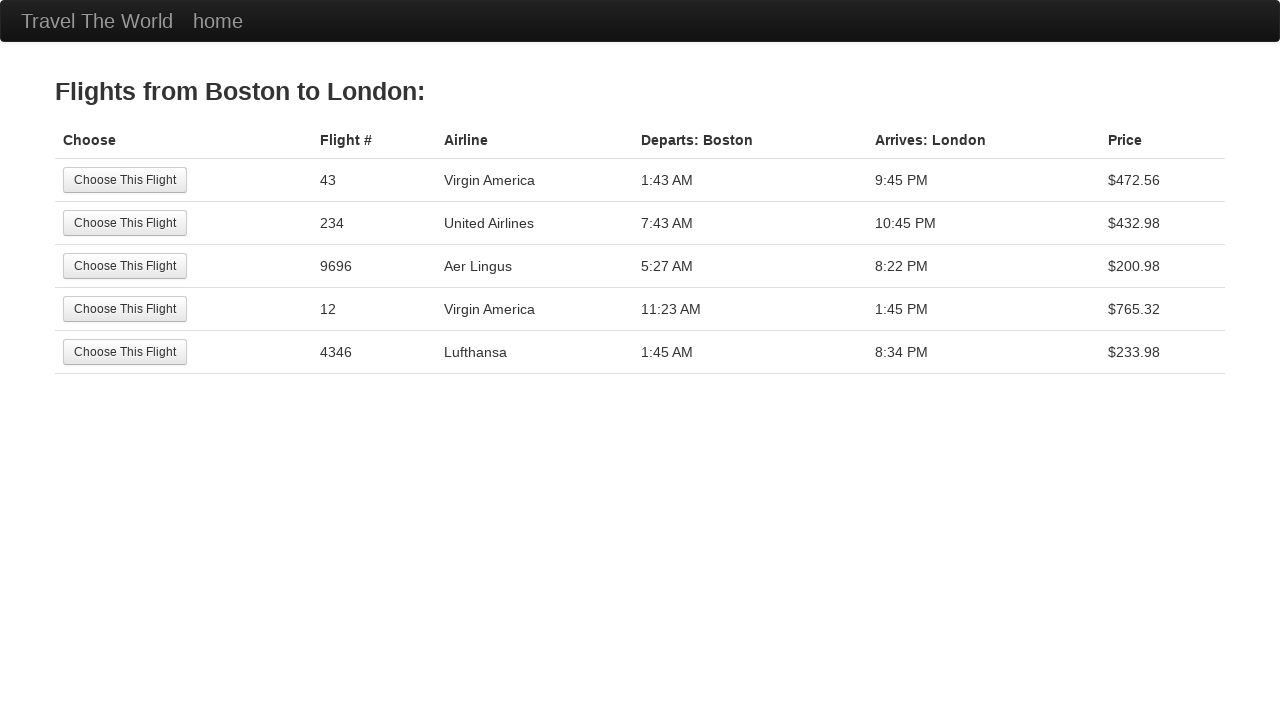

Flight search results page loaded
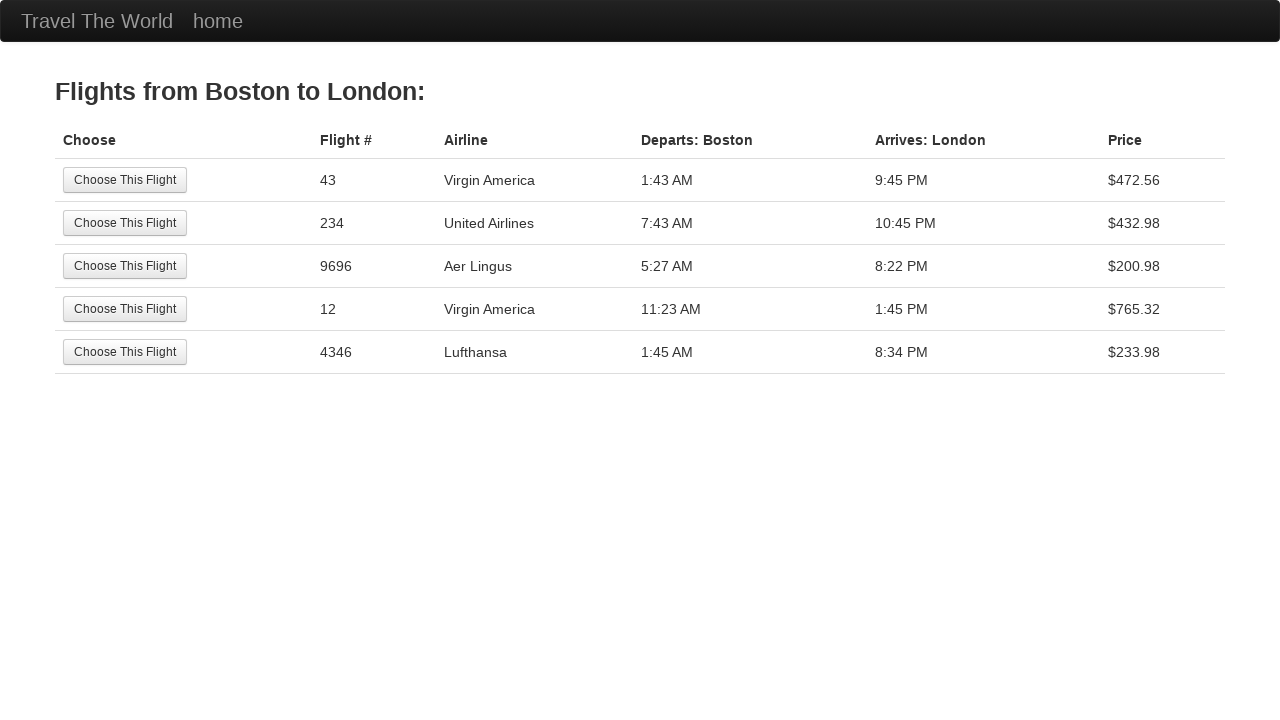

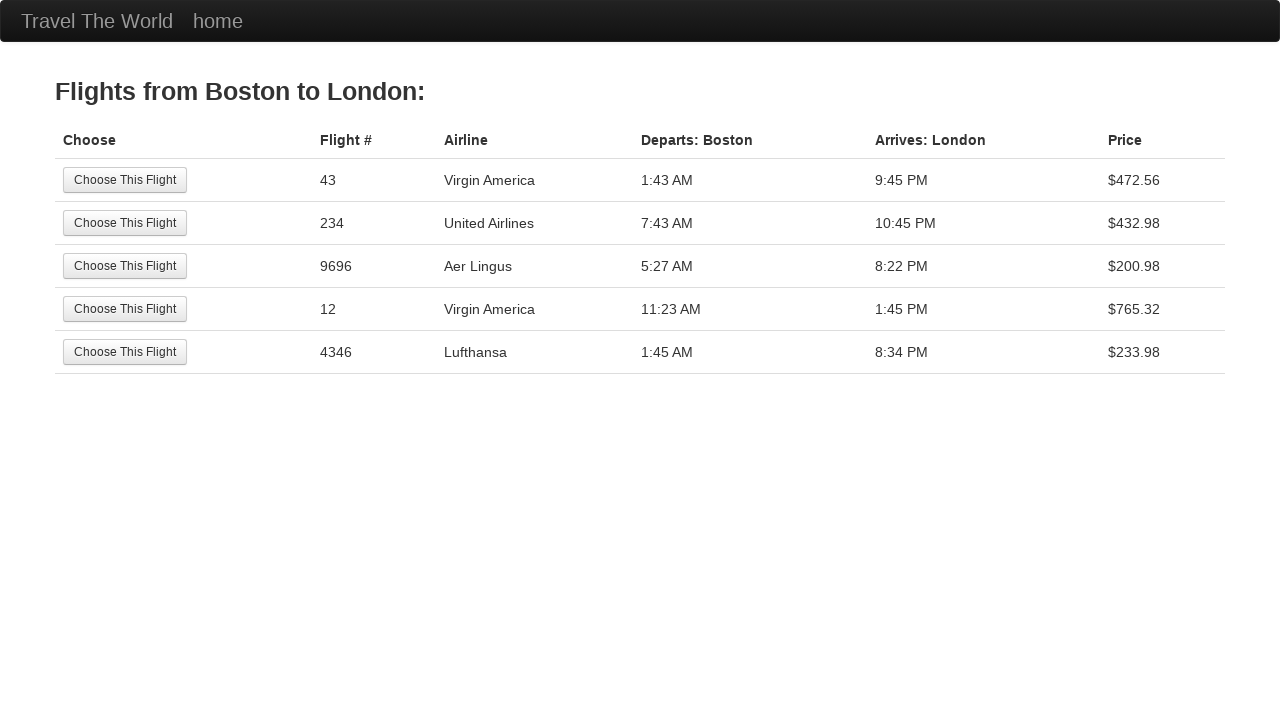